Tests autocomplete functionality by entering search text, navigating through suggestions with arrow keys, and selecting a specific country from the dropdown

Starting URL: https://rahulshettyacademy.com/AutomationPractice/

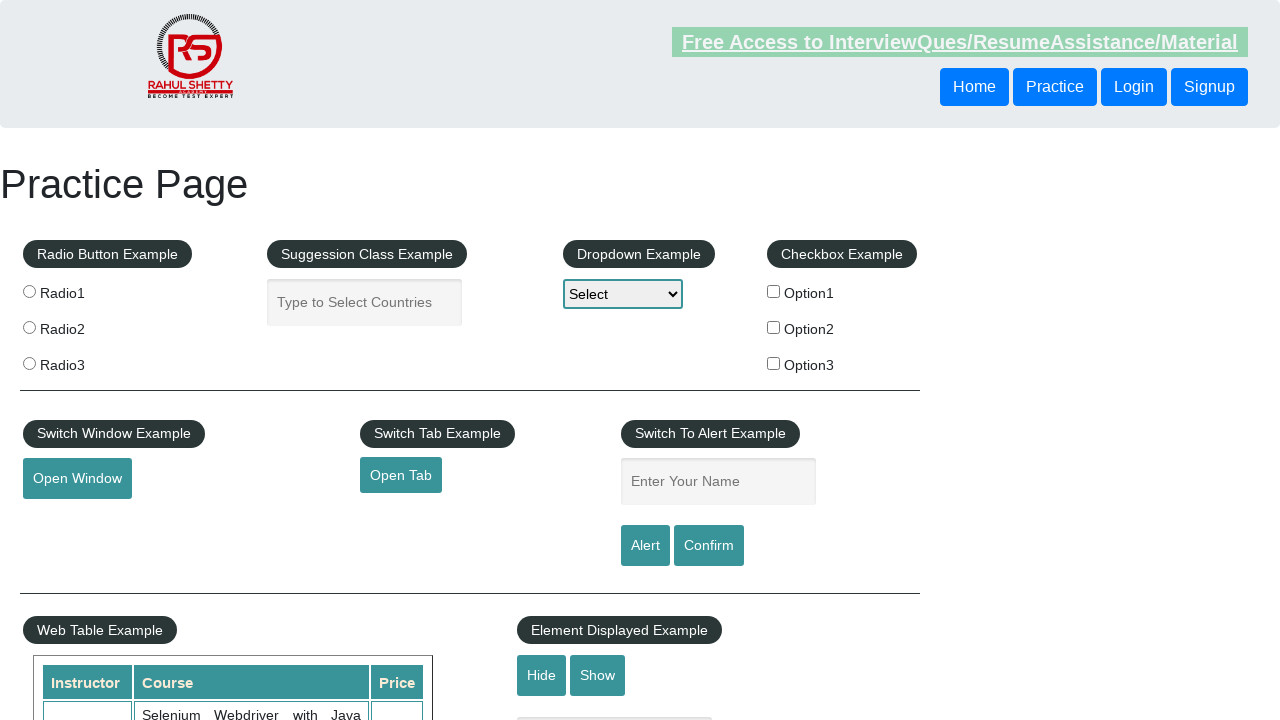

Filled autocomplete field with 'ind' on #autocomplete
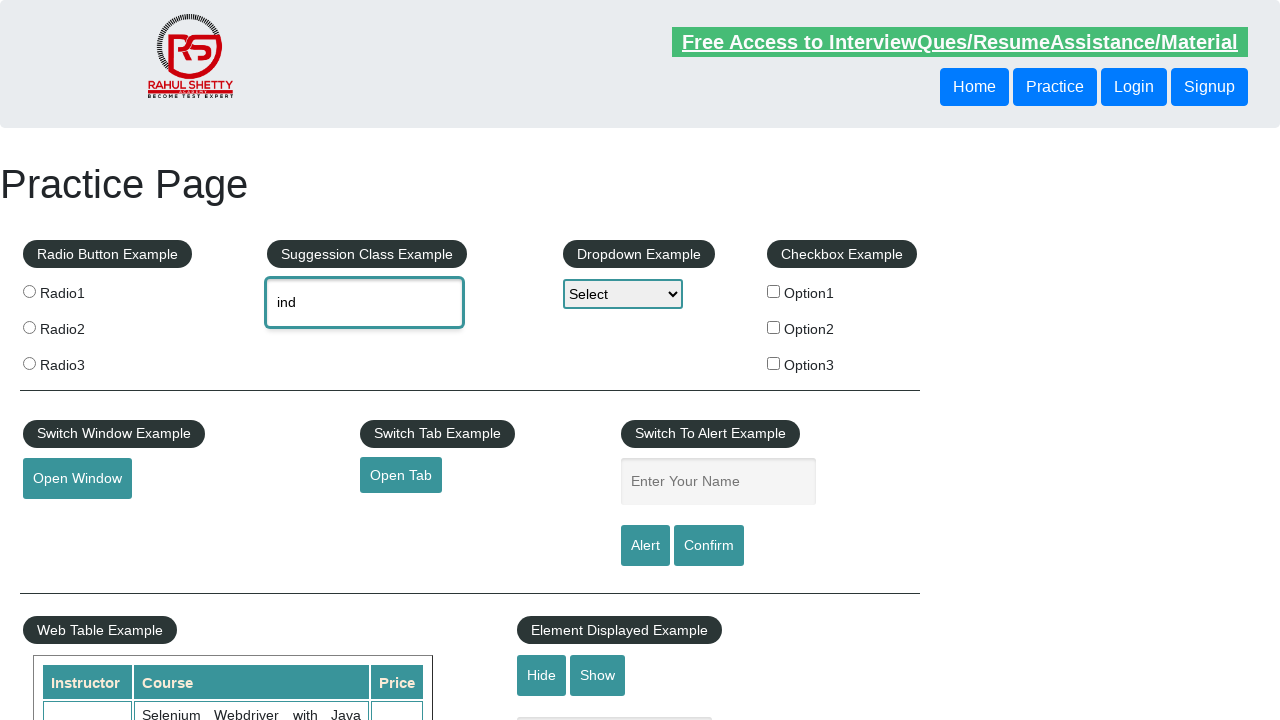

Waited 3 seconds for autocomplete suggestions to appear
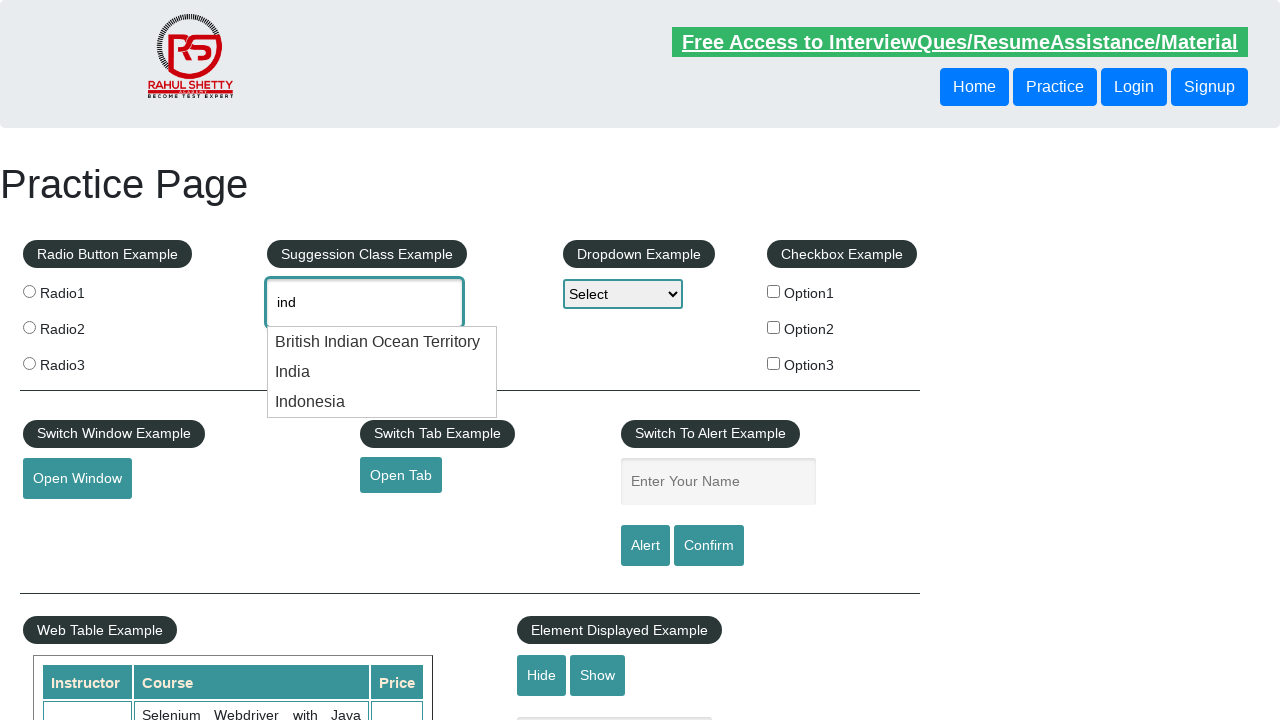

Pressed ArrowDown to navigate to first suggestion on #autocomplete
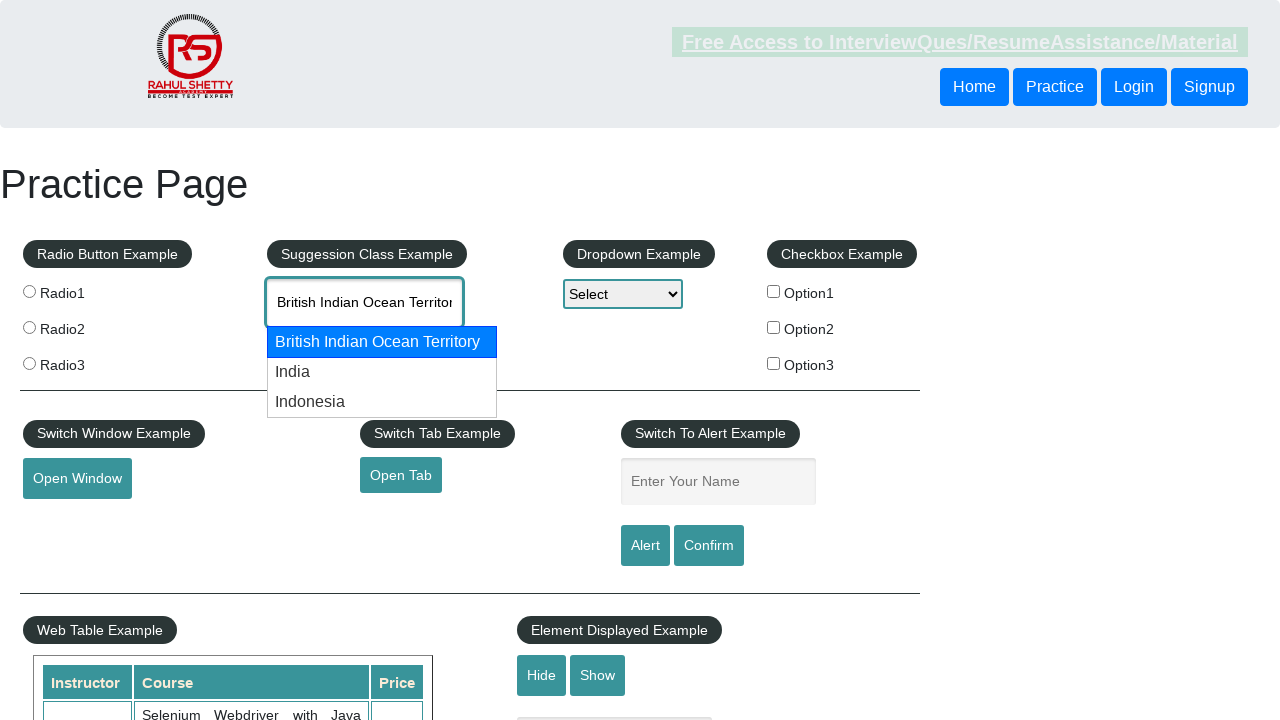

Pressed ArrowDown to navigate to second suggestion on #autocomplete
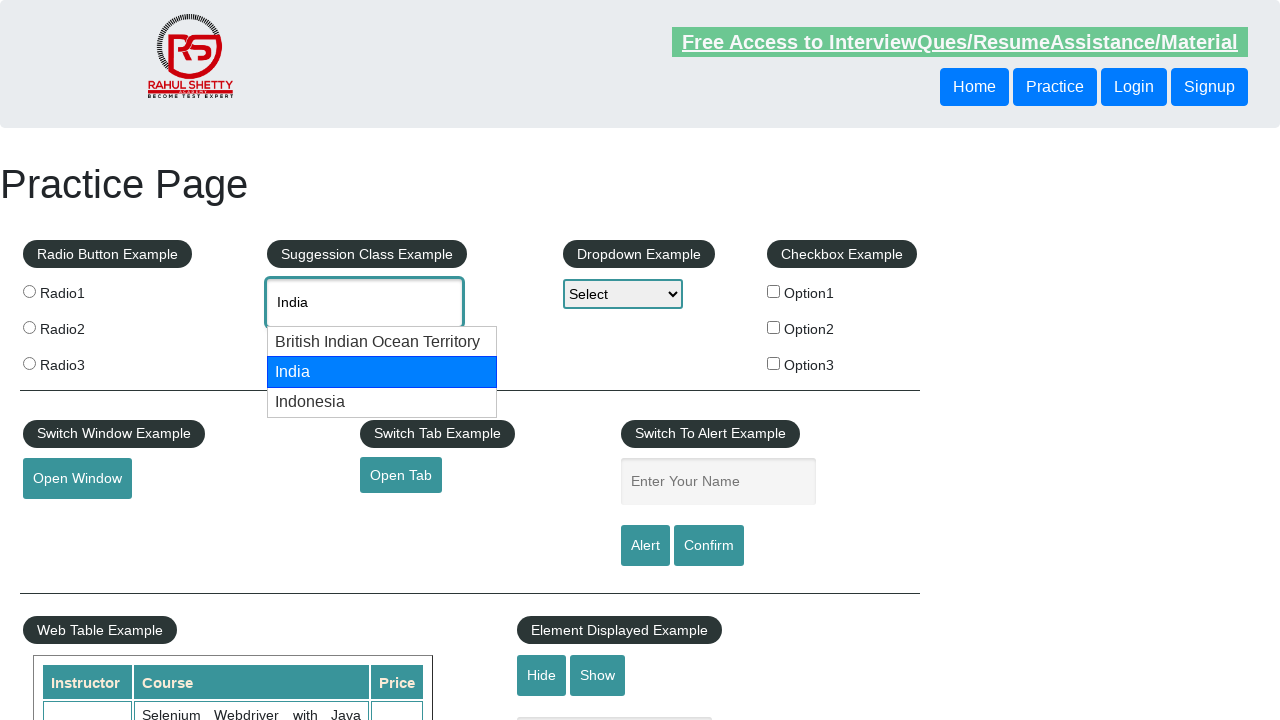

Pressed ArrowDown to navigate to third suggestion on #autocomplete
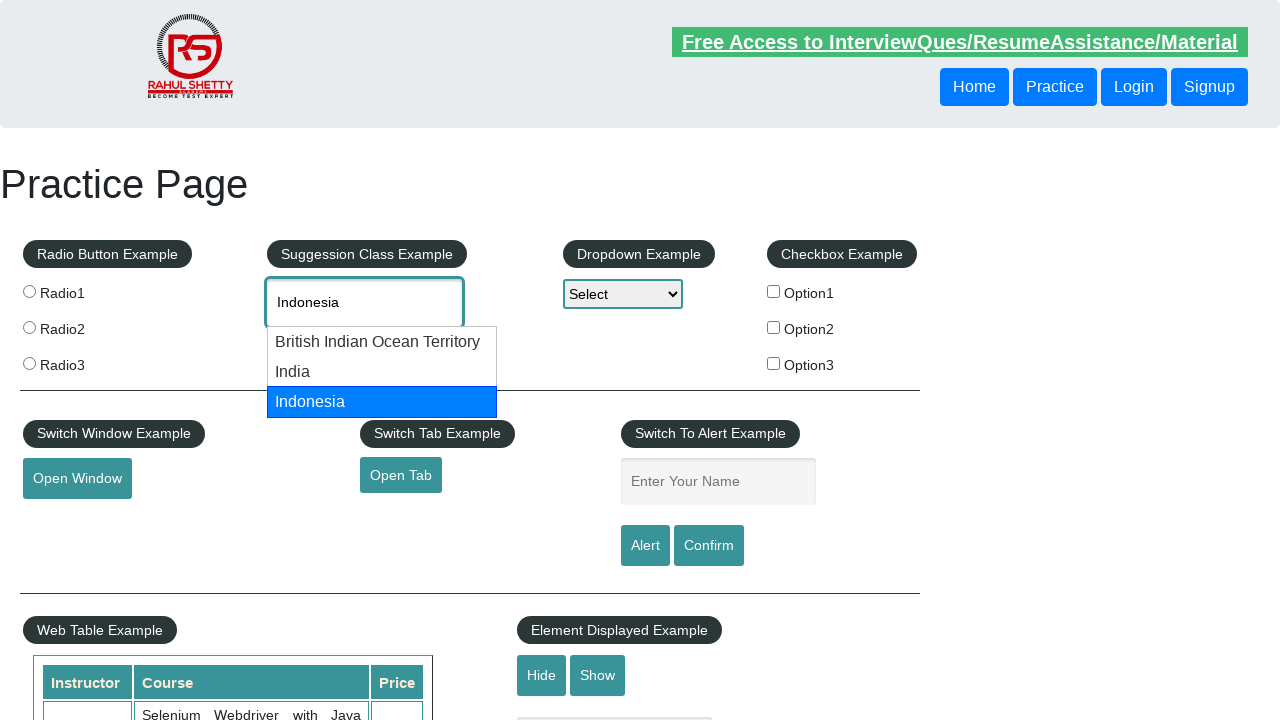

Waited 3 seconds to view the highlighted selection
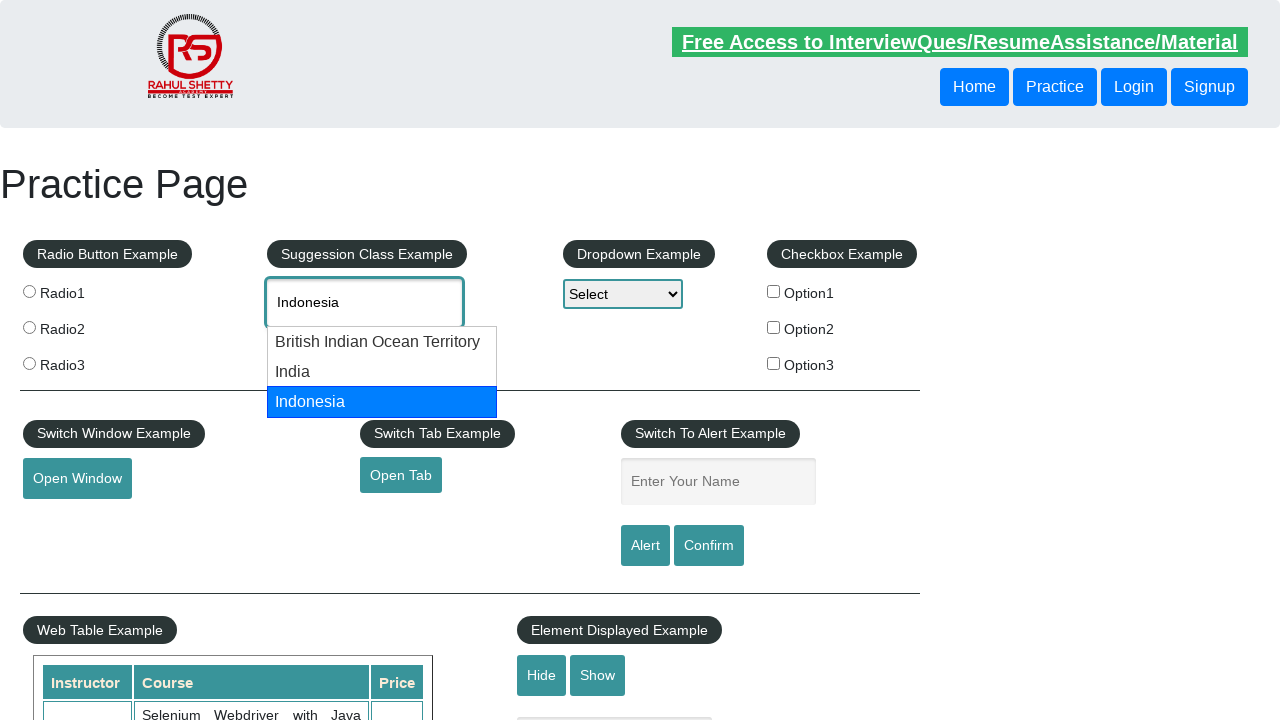

Cleared the autocomplete field on #autocomplete
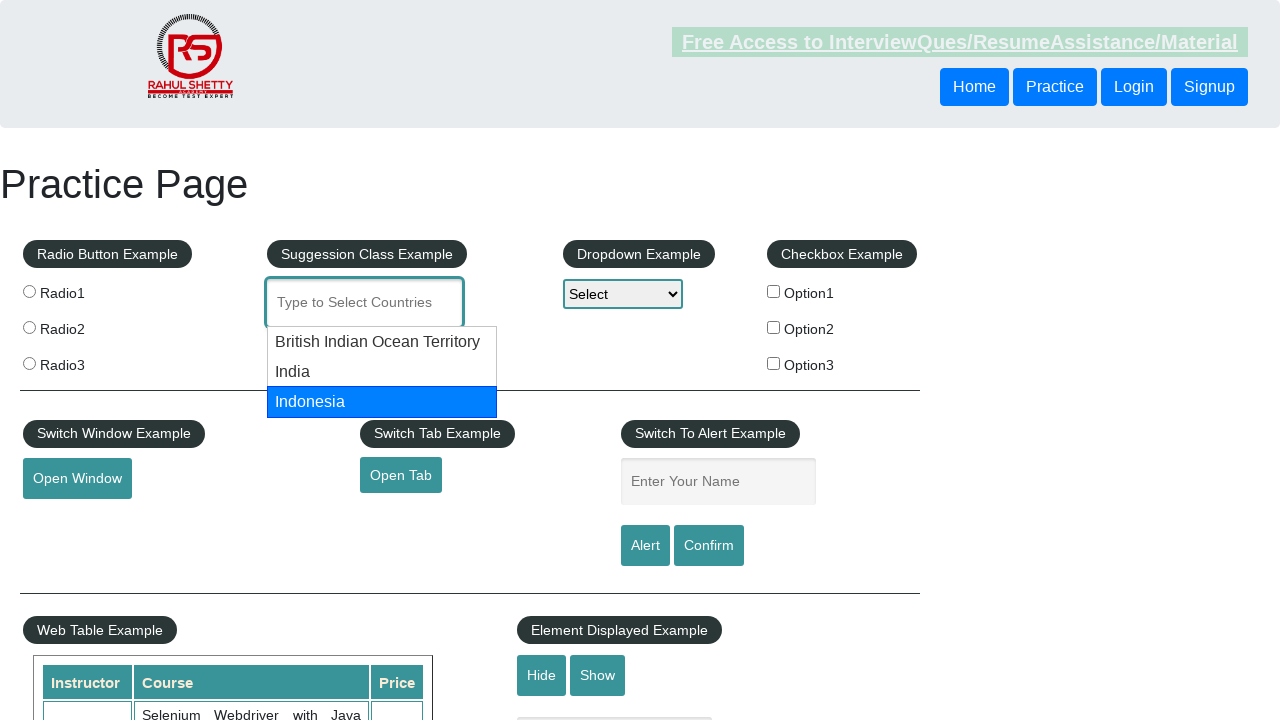

Filled autocomplete field with 'uni' on #autocomplete
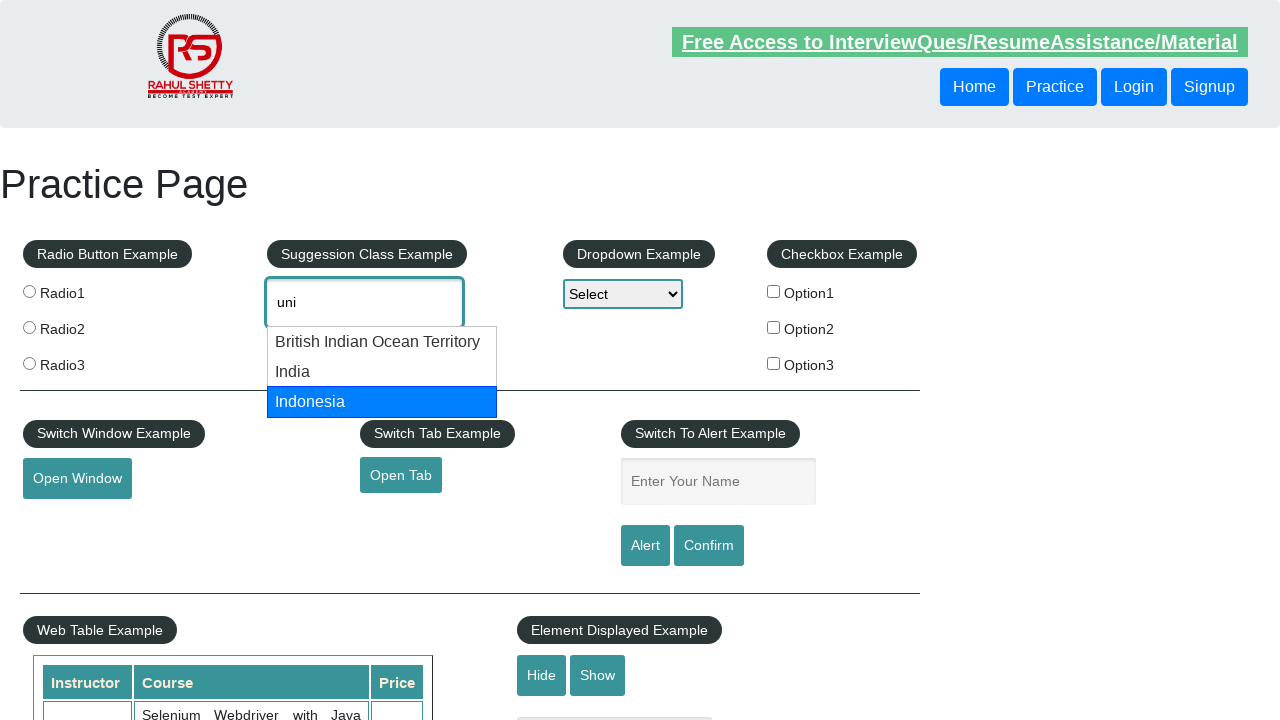

Waited 3 seconds for autocomplete suggestions to load
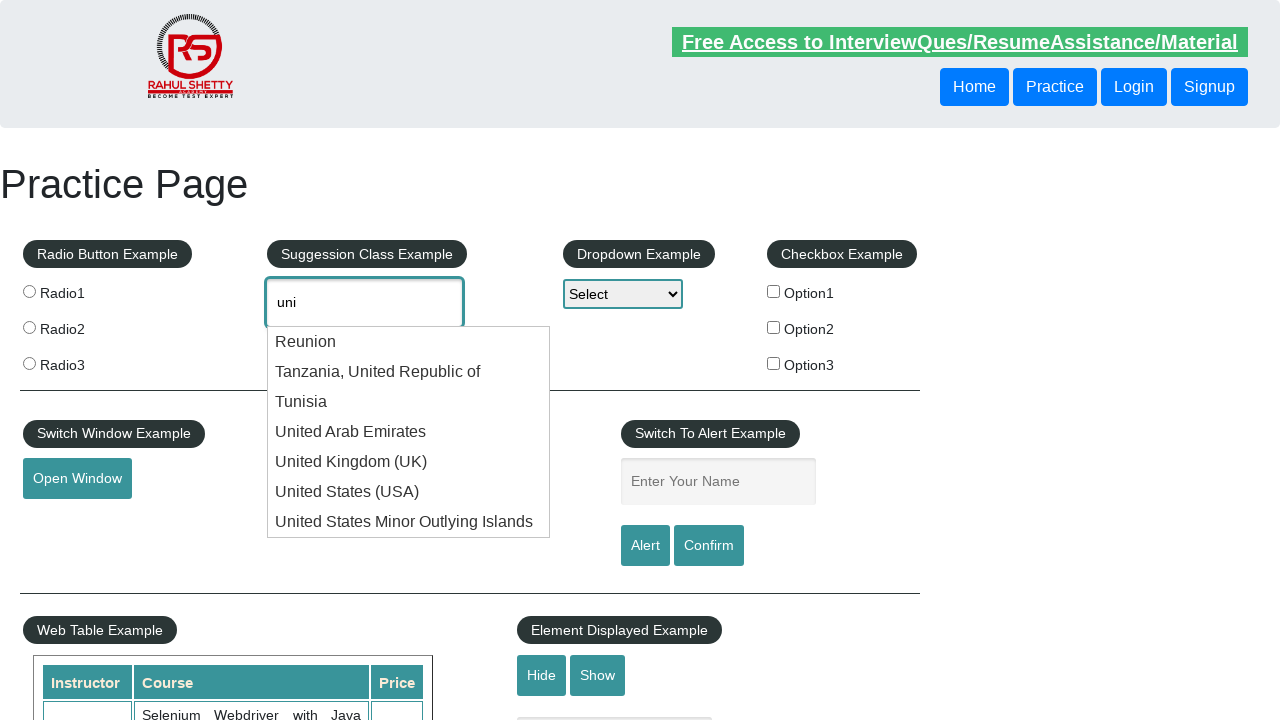

Located autocomplete suggestion items
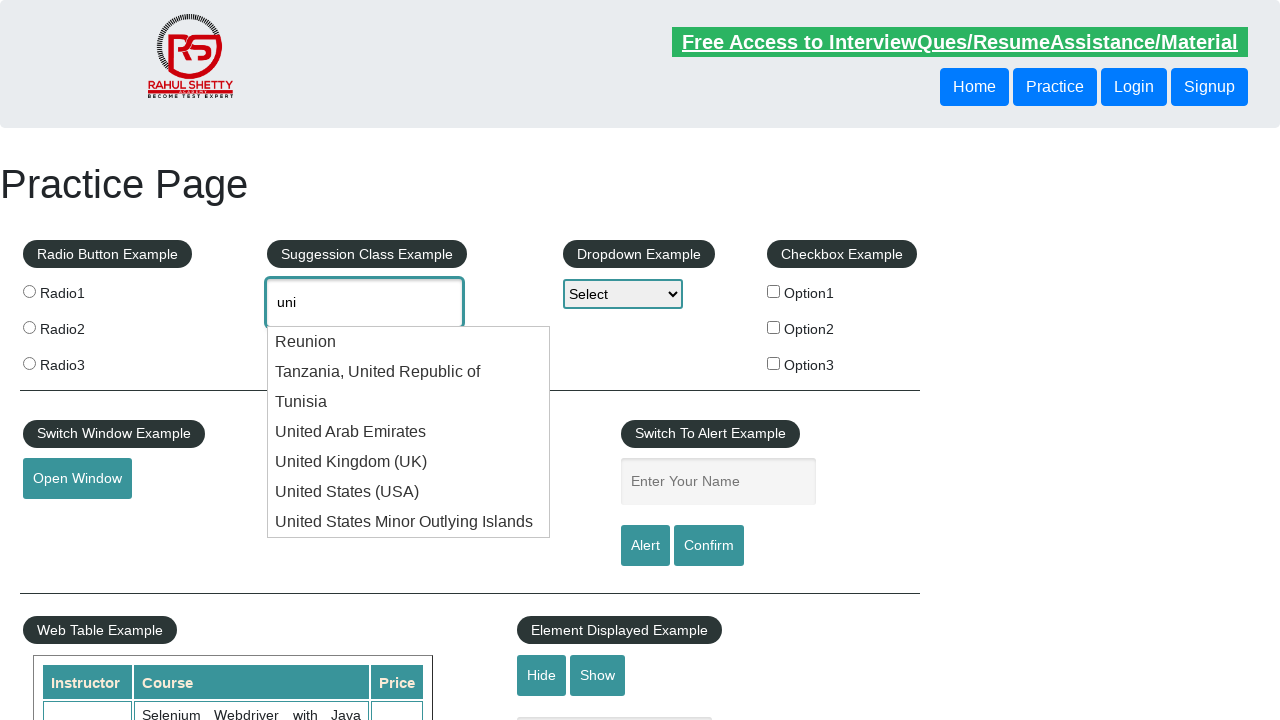

Found 7 autocomplete suggestions
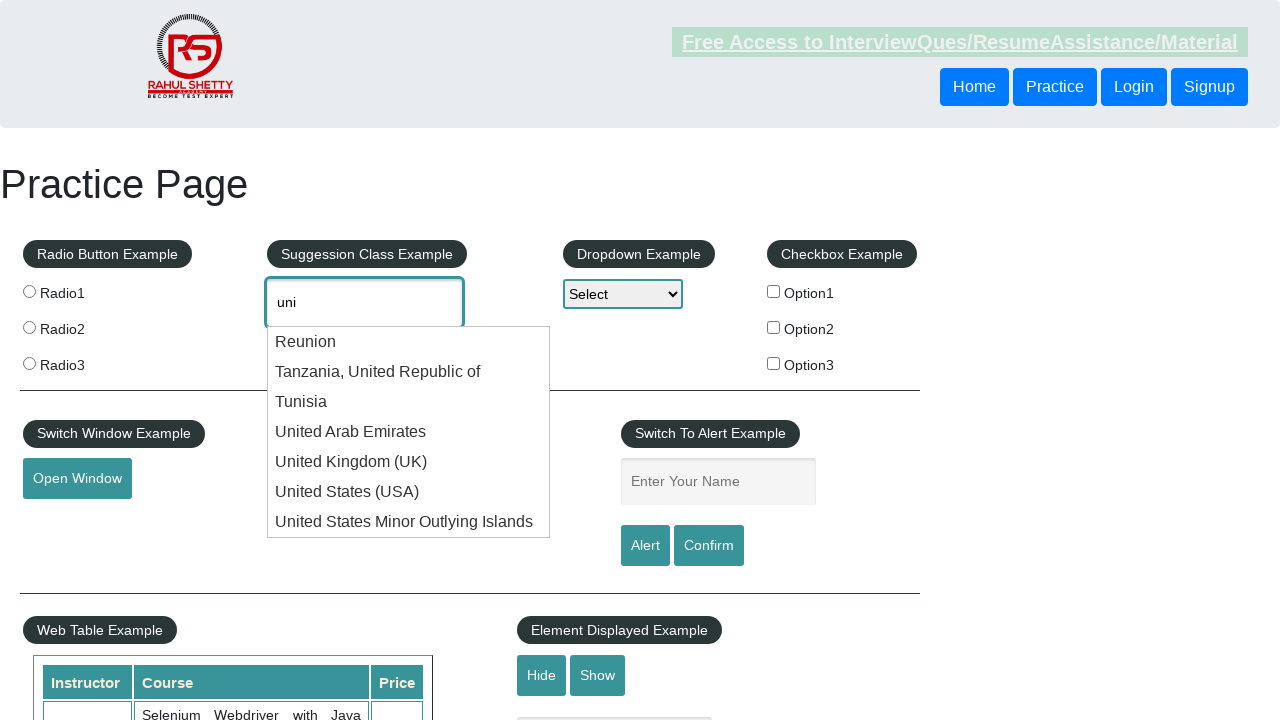

Clicked on 'United Arab Emirates' from the autocomplete suggestions at (409, 432) on .ui-menu-item-wrapper >> nth=3
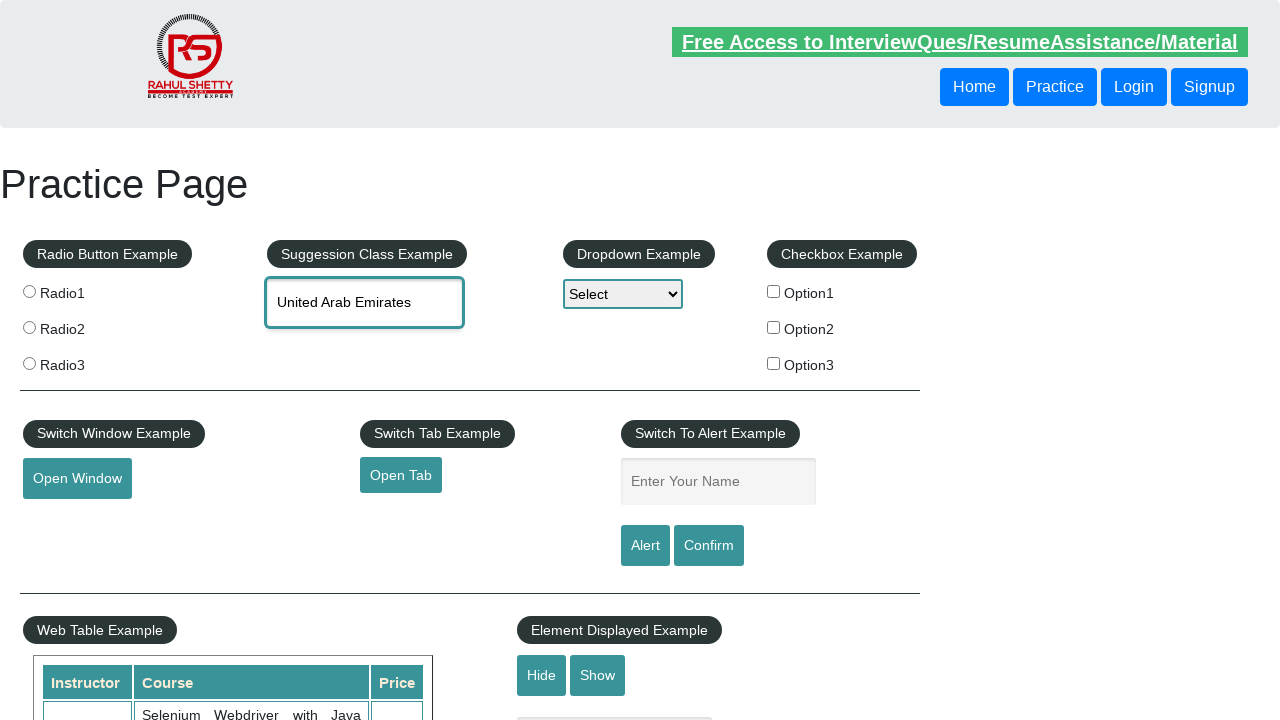

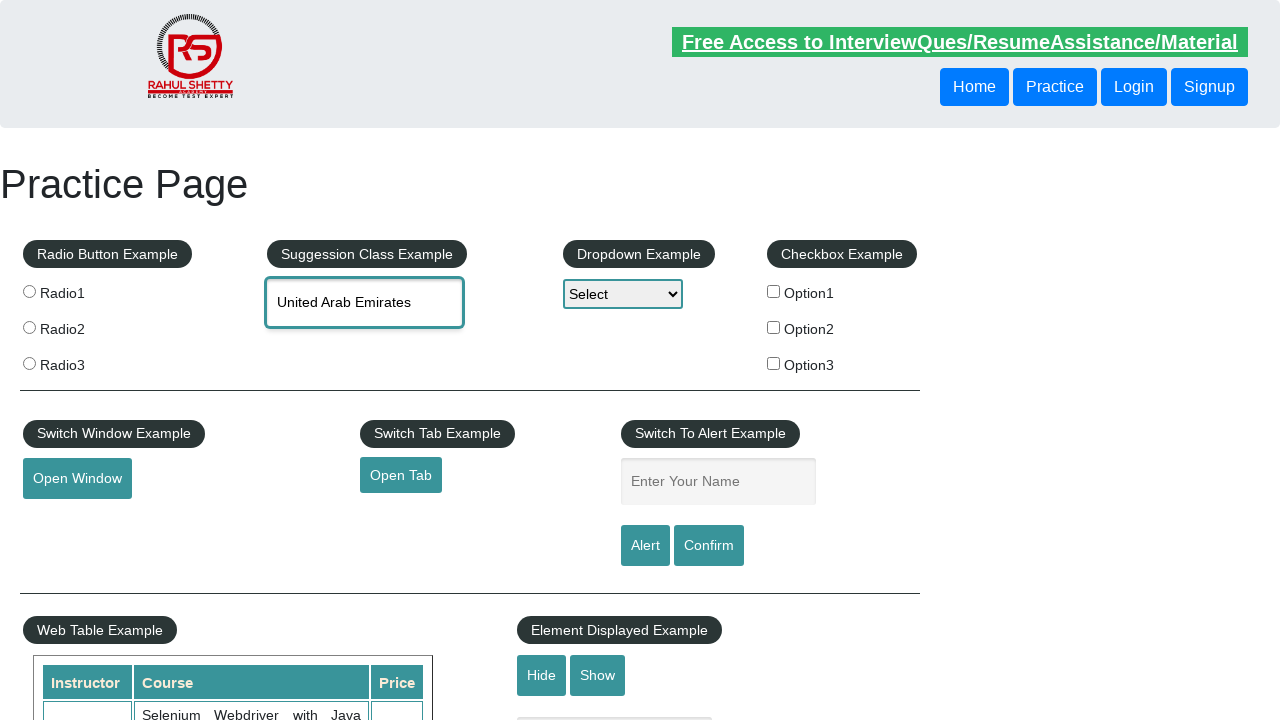